Tests selecting a value from a country dropdown on the OrangeHRM demo booking page by selecting "India" from the country dropdown field.

Starting URL: https://www.orangehrm.com/en/book-a-free-demo/

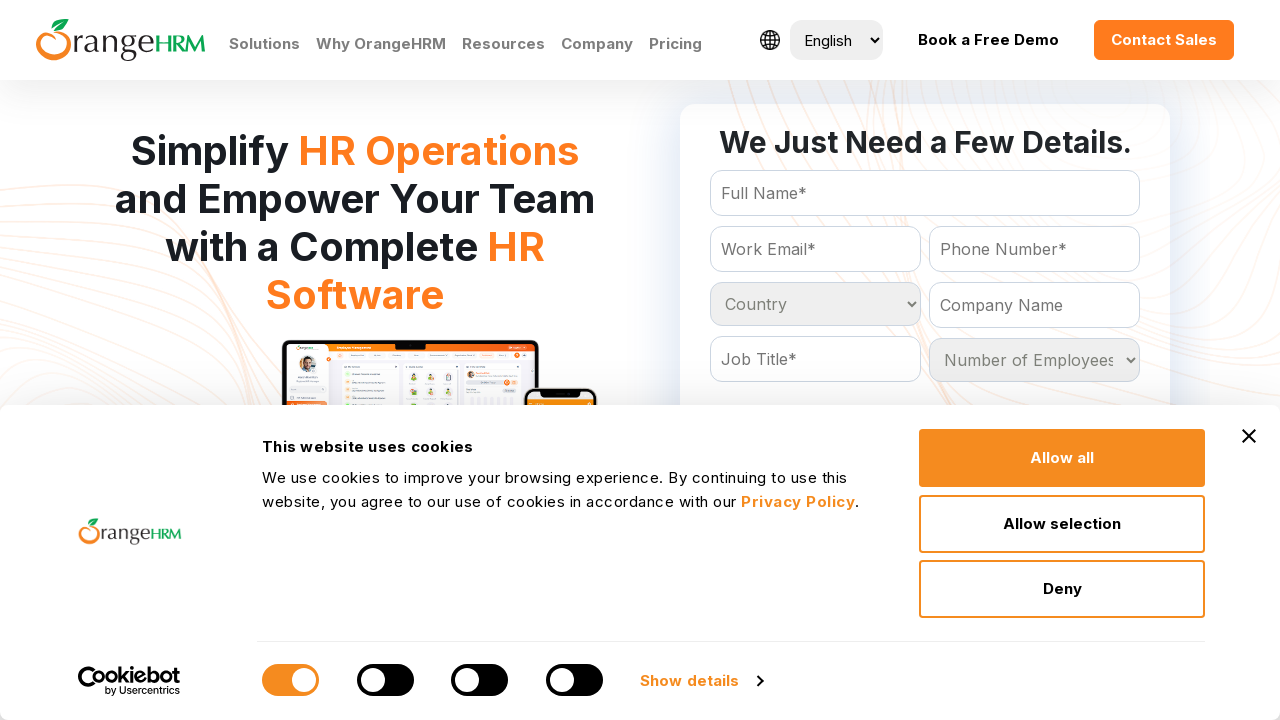

Country dropdown selector is visible
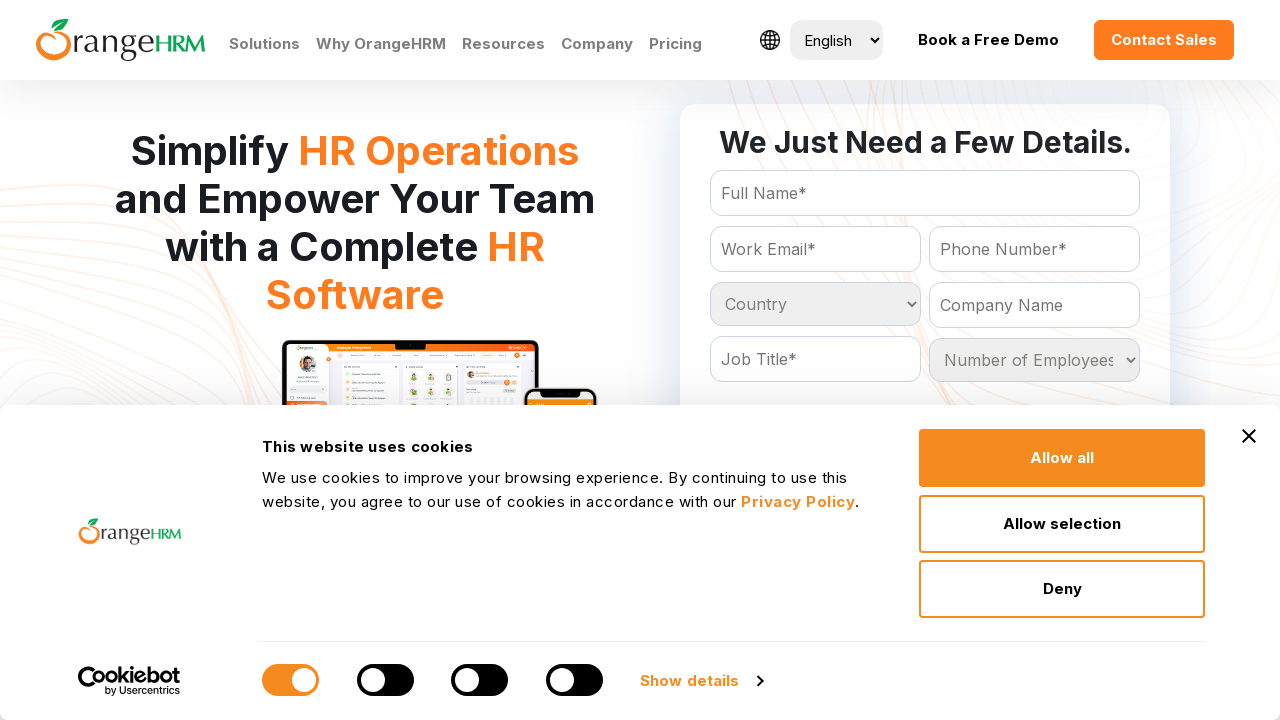

Selected 'India' from the country dropdown on #Form_getForm_Country
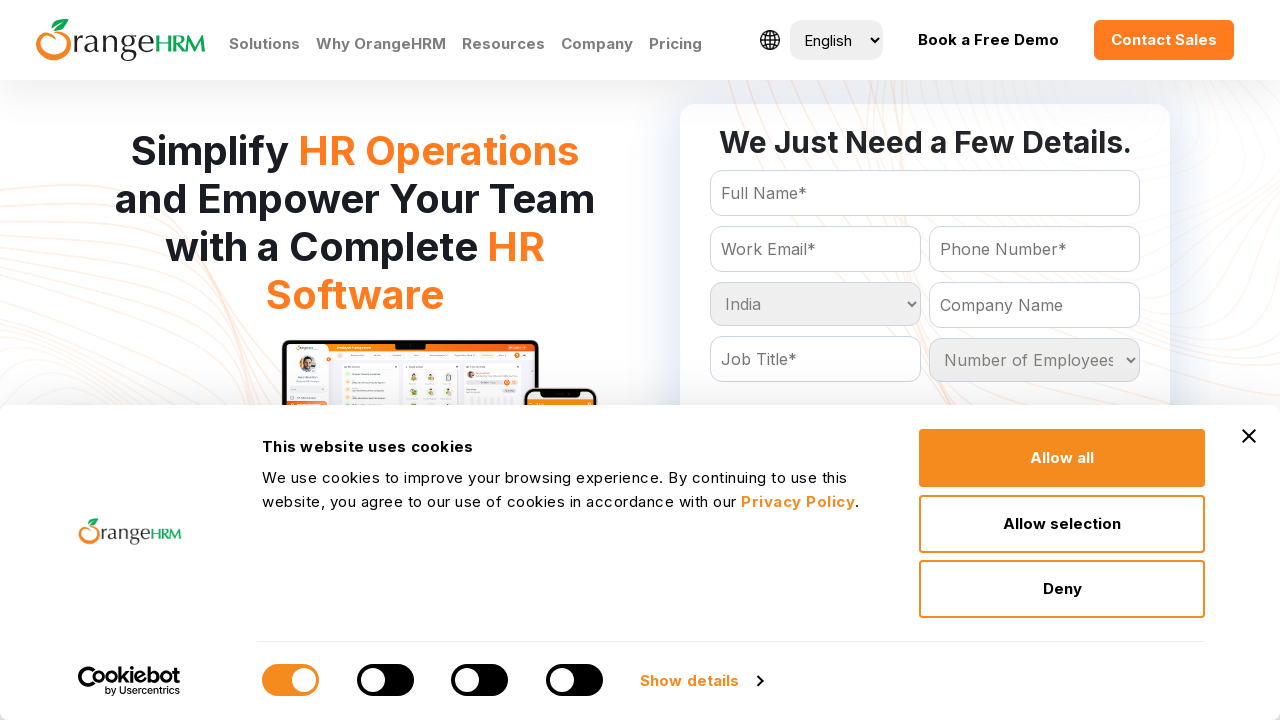

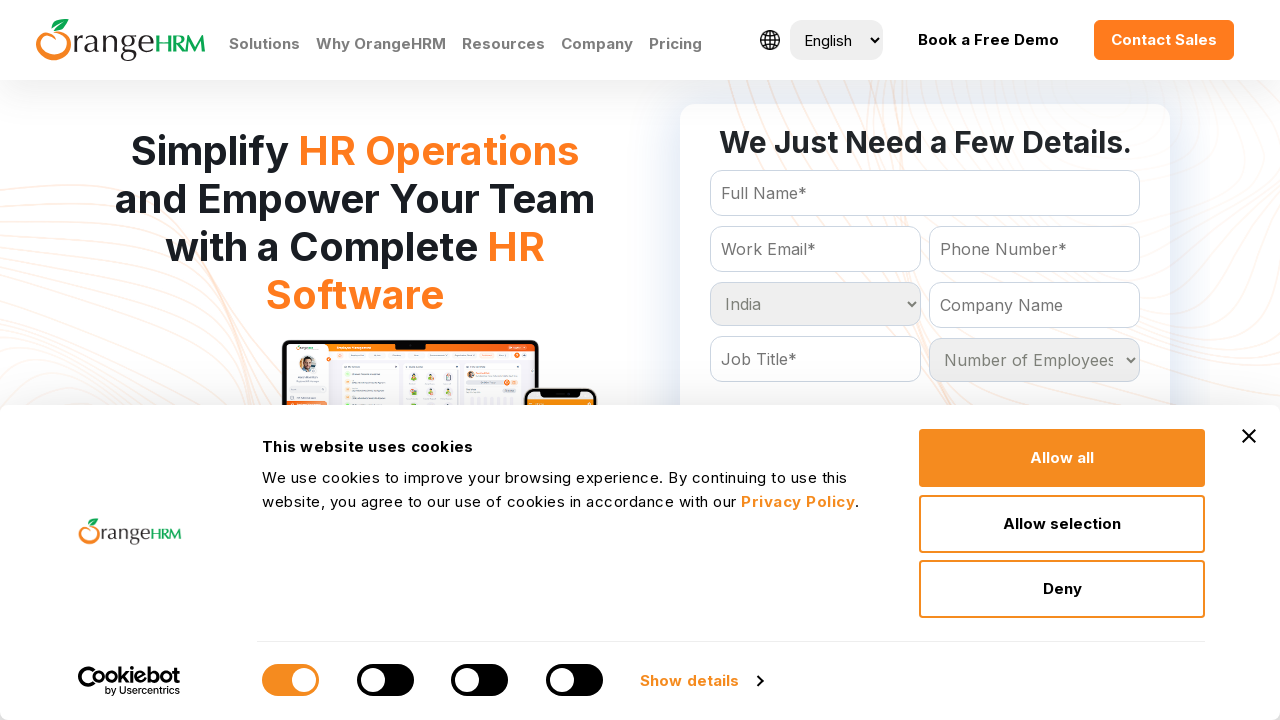